Tests text box form functionality by filling in full name, email, current address, and permanent address fields, then submitting the form

Starting URL: https://demoqa.com/text-box

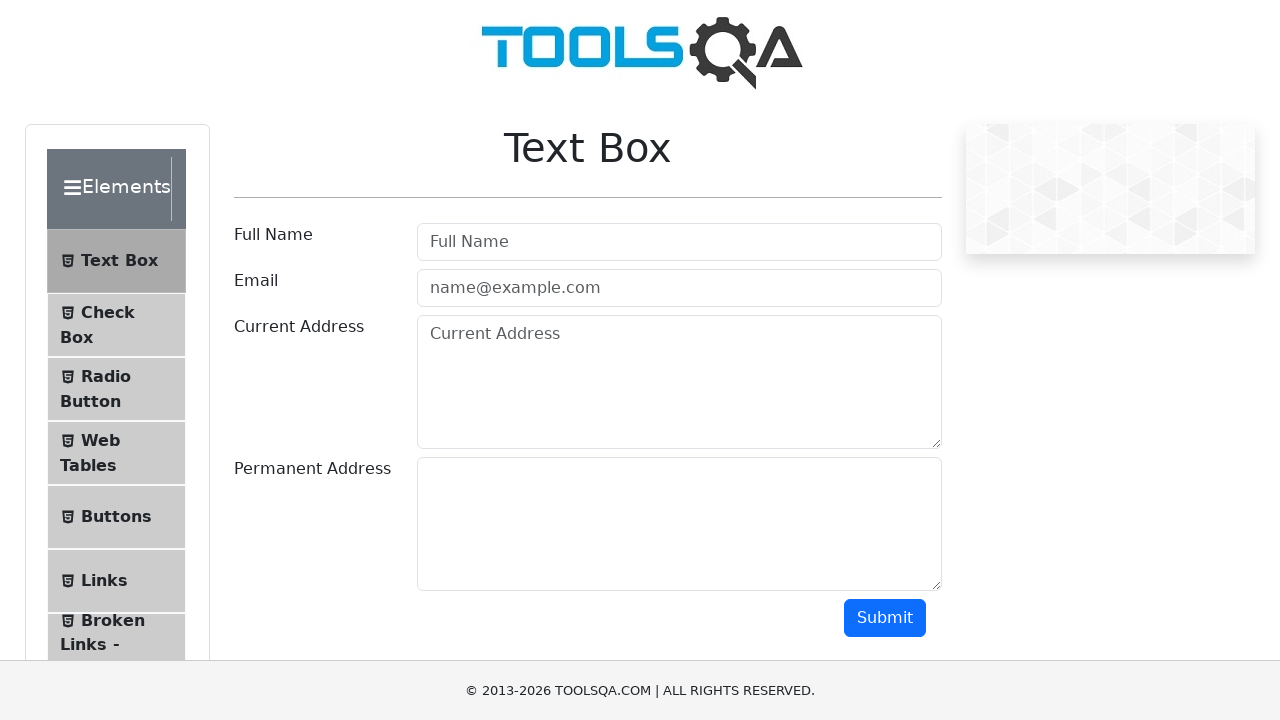

Filled full name field with 'Thamarai Selvan' on #userName
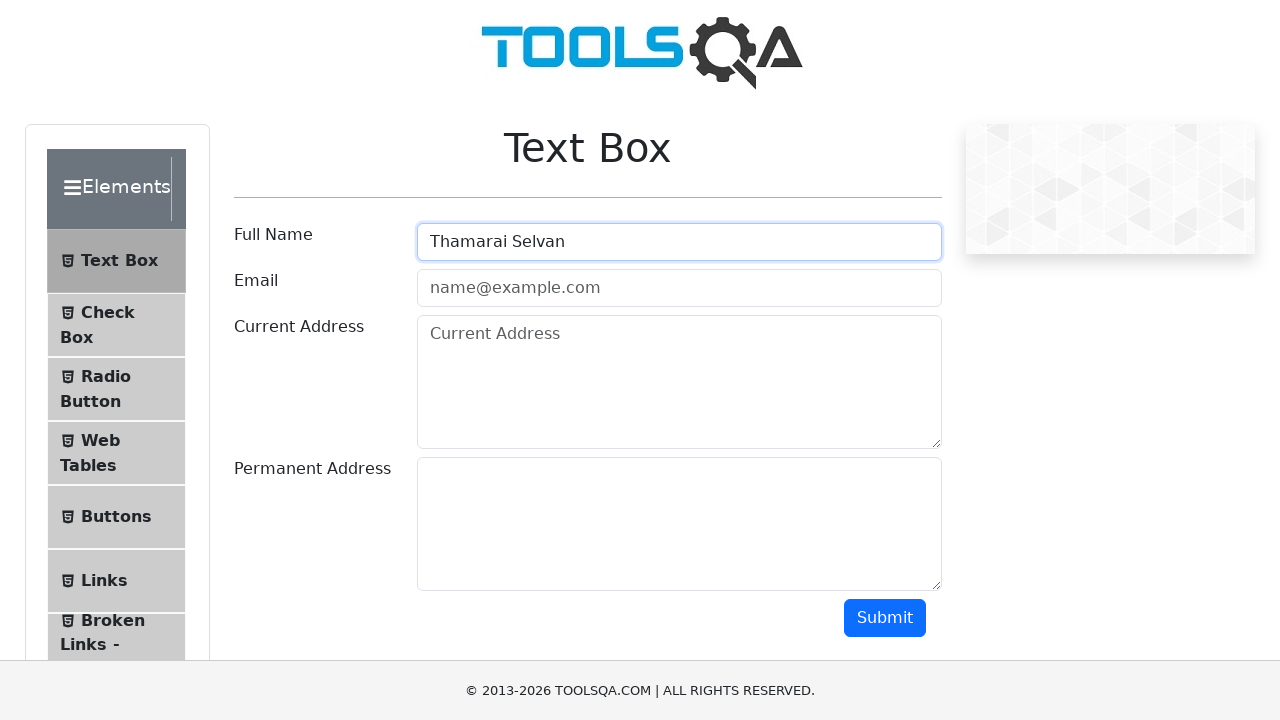

Filled email field with 'ktselvan4029@gmail.com' on #userEmail
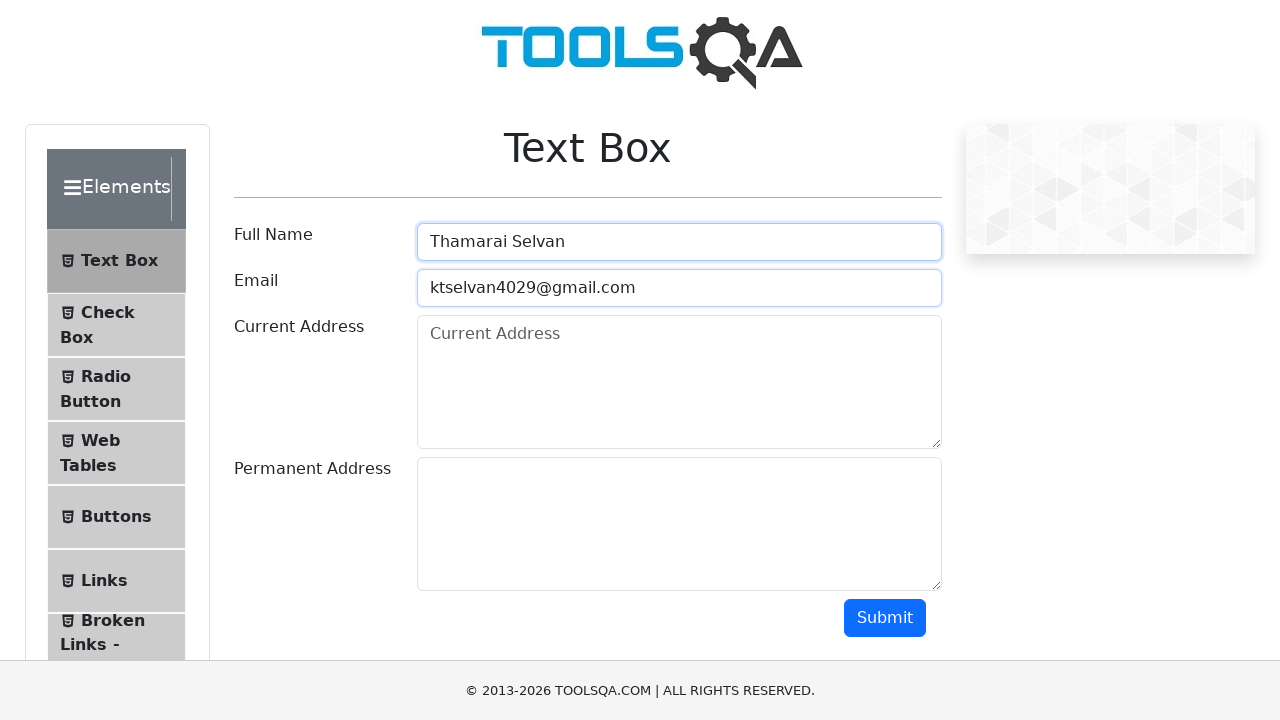

Filled current address field with '123 Main Street, City' on #currentAddress
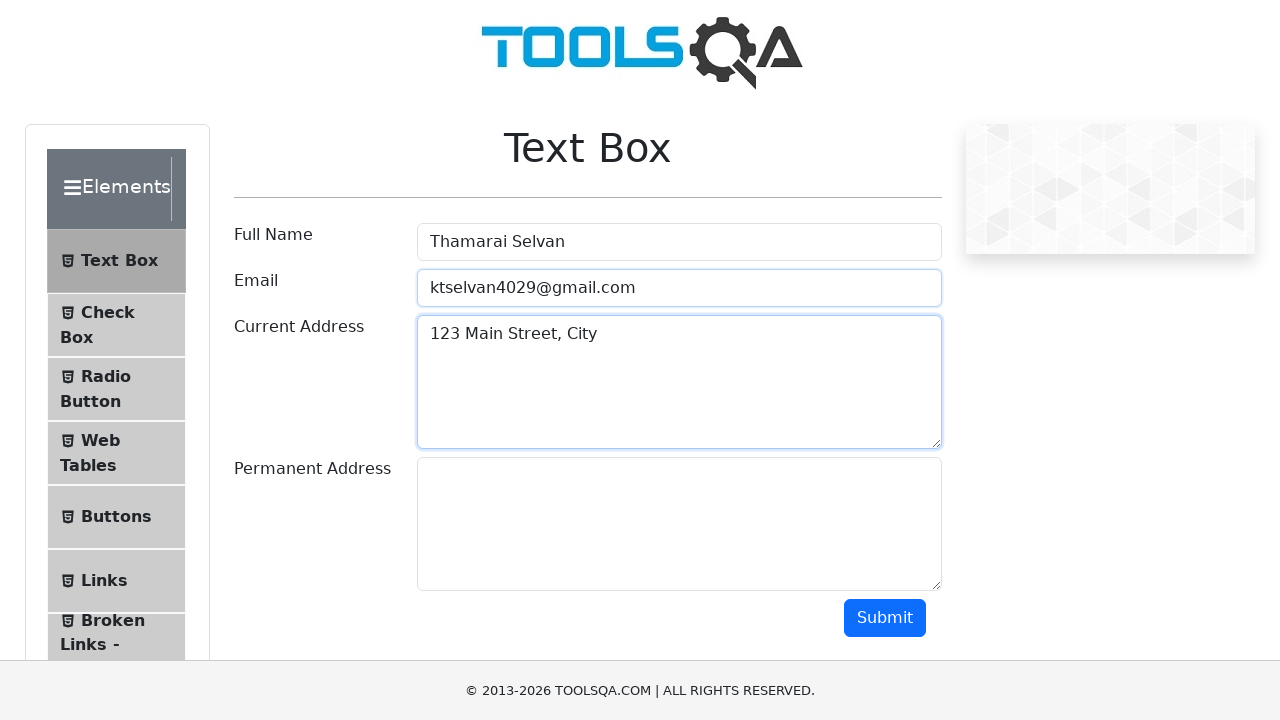

Filled permanent address field with '456 Oak Avenue, Town' on #permanentAddress
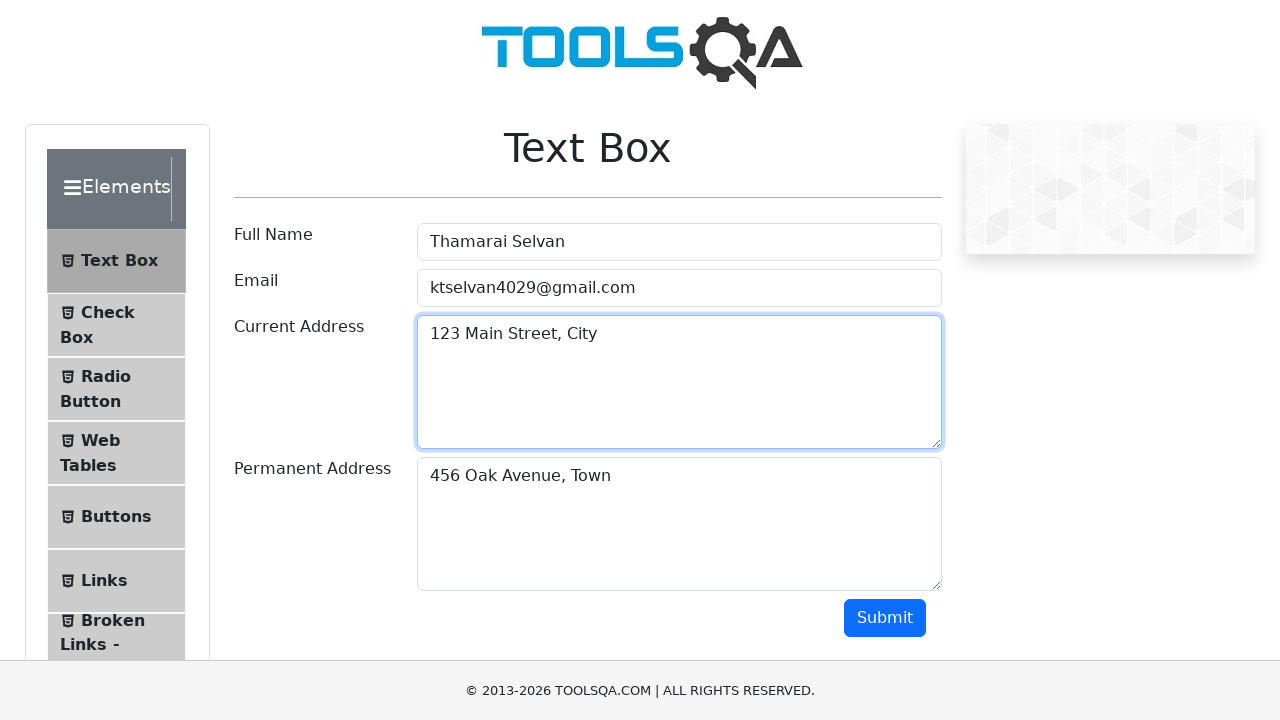

Clicked submit button to submit the form at (885, 618) on #submit
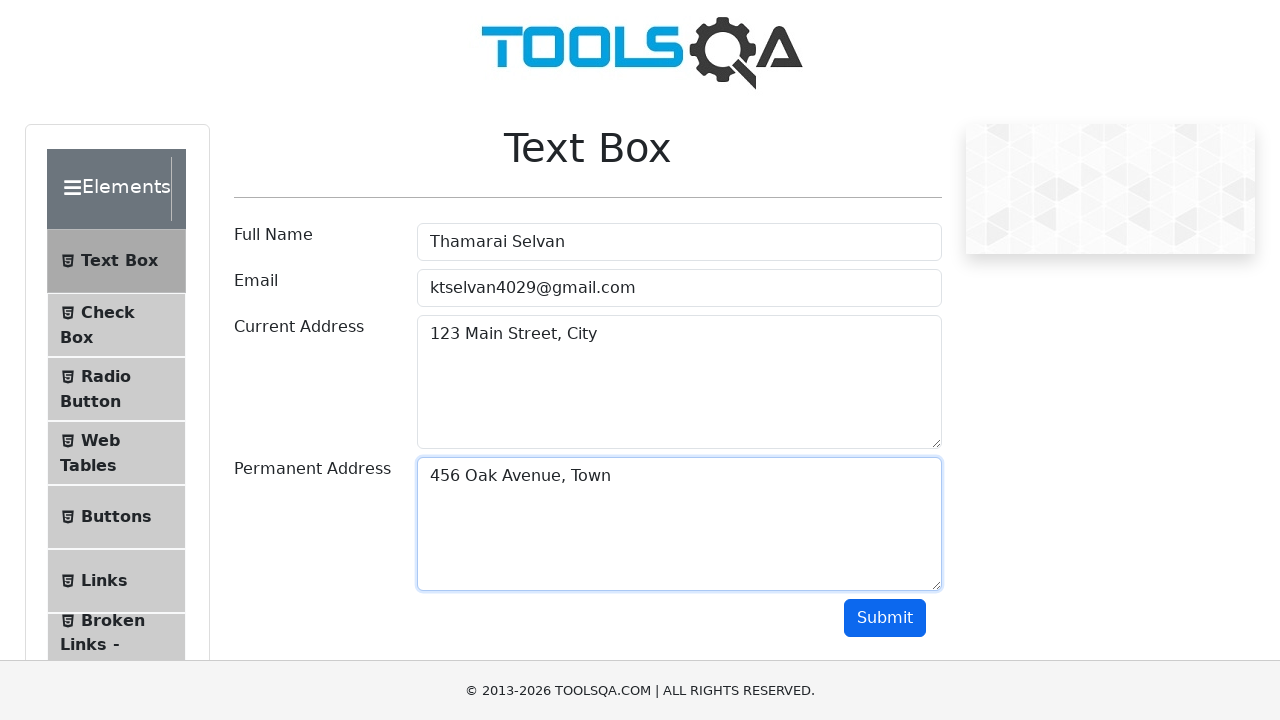

Form submission output appeared on page
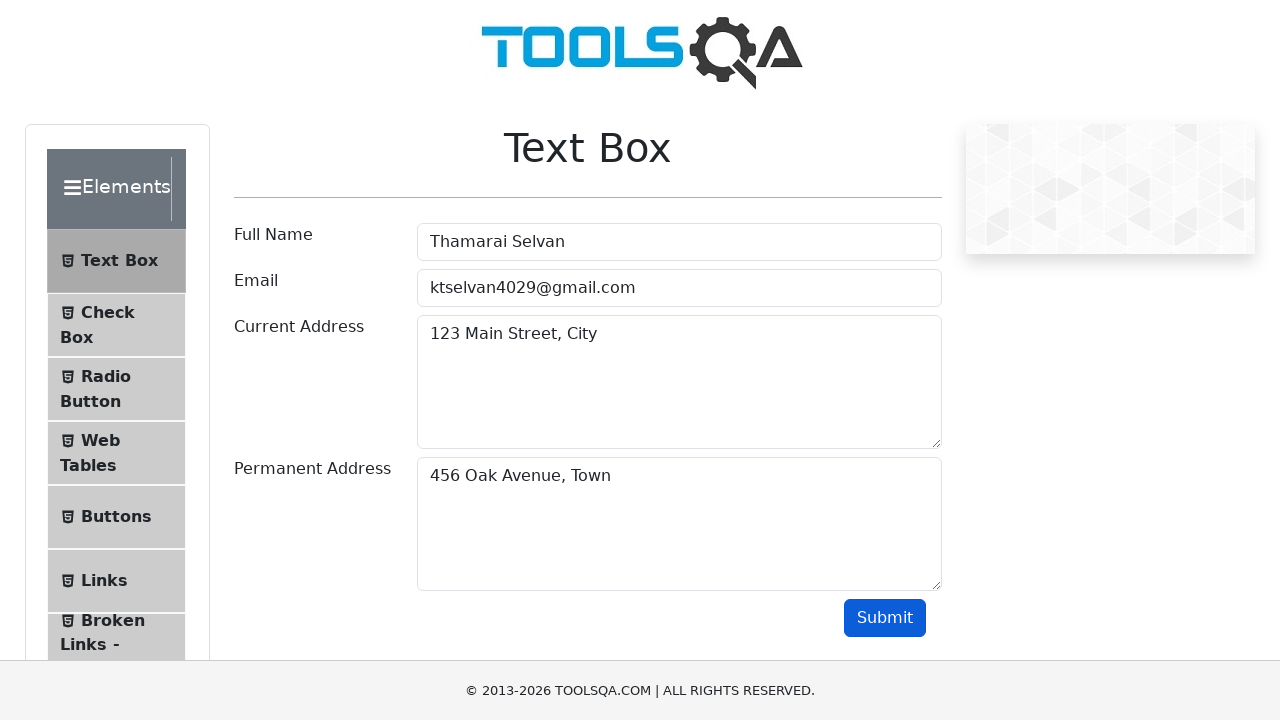

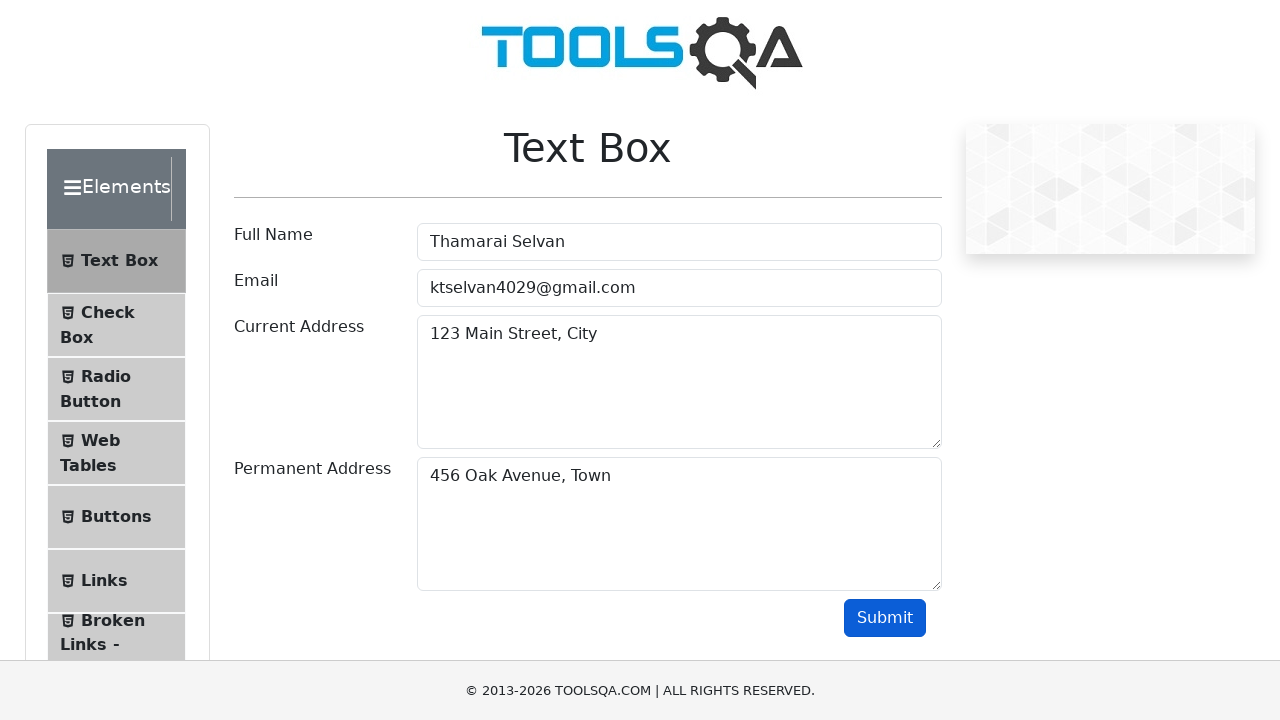